Tests clicking on multiple "Try it Yourself" links on the W3Schools JavaScript popup tutorial page, which opens new browser windows/tabs, then iterates through all open windows to verify they opened correctly.

Starting URL: https://www.w3schools.com/js/js_popup.asp

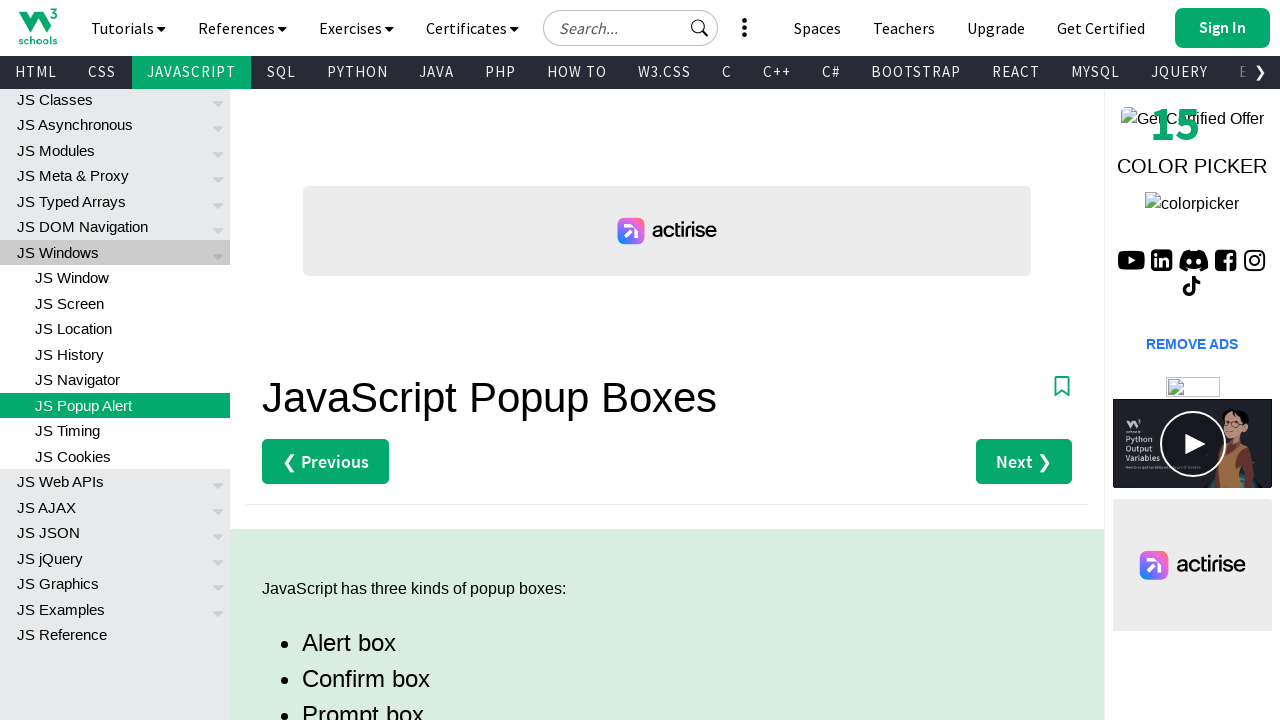

Clicked first 'Try it Yourself' link (Alert Box example) at (334, 360) on (//a[text()='Try it Yourself »'])[1]
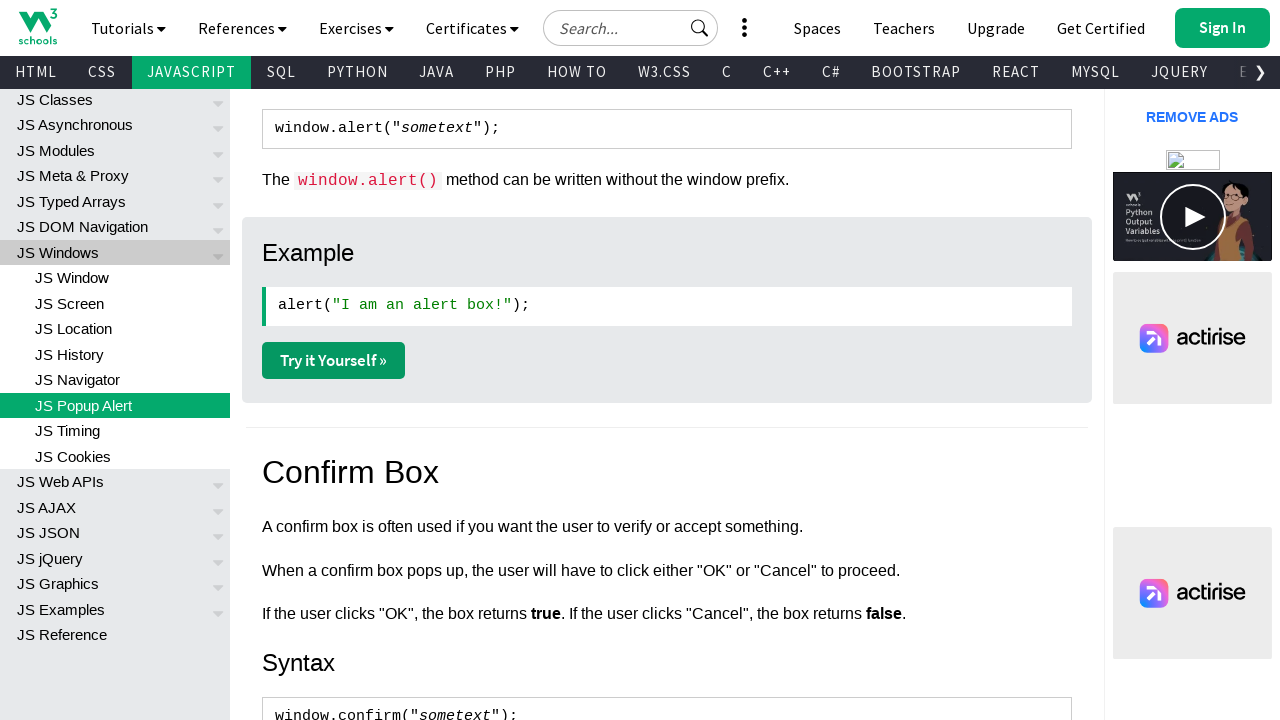

Clicked second 'Try it Yourself' link (Confirm Box example) at (334, 361) on (//a[text()='Try it Yourself »'])[2]
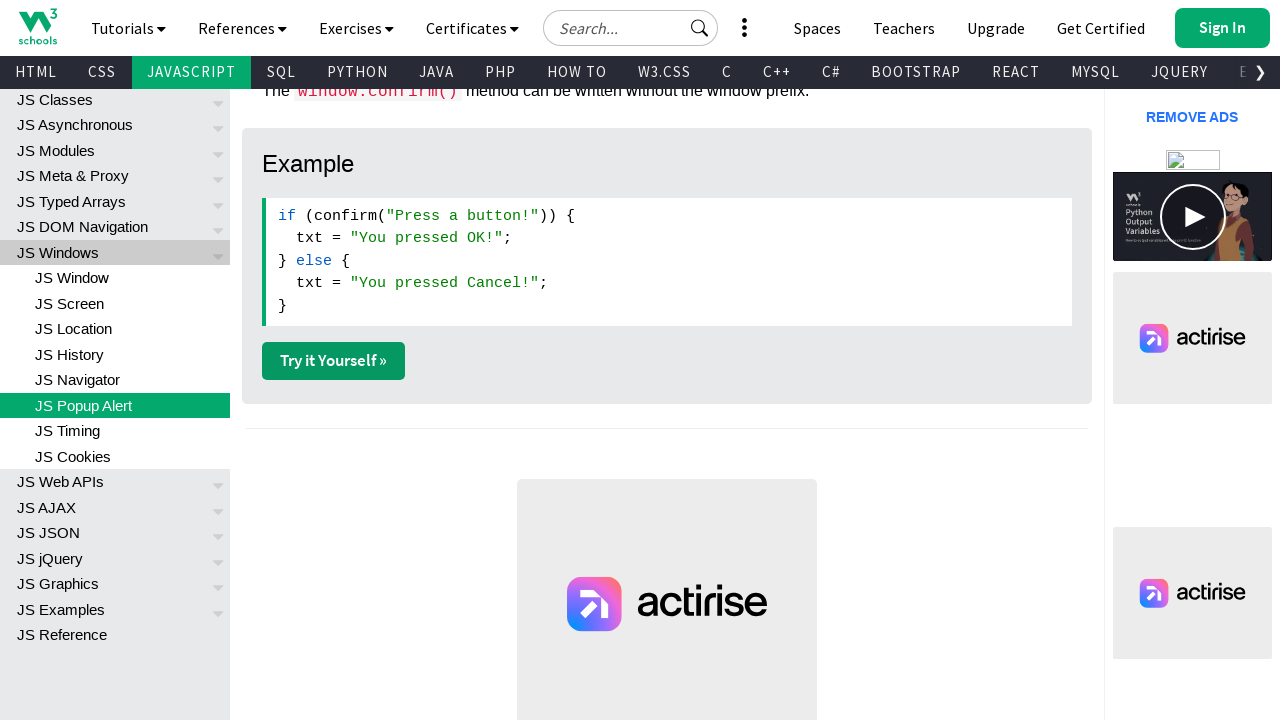

Clicked third 'Try it Yourself' link (Prompt Box example) at (334, 361) on (//a[text()='Try it Yourself »'])[3]
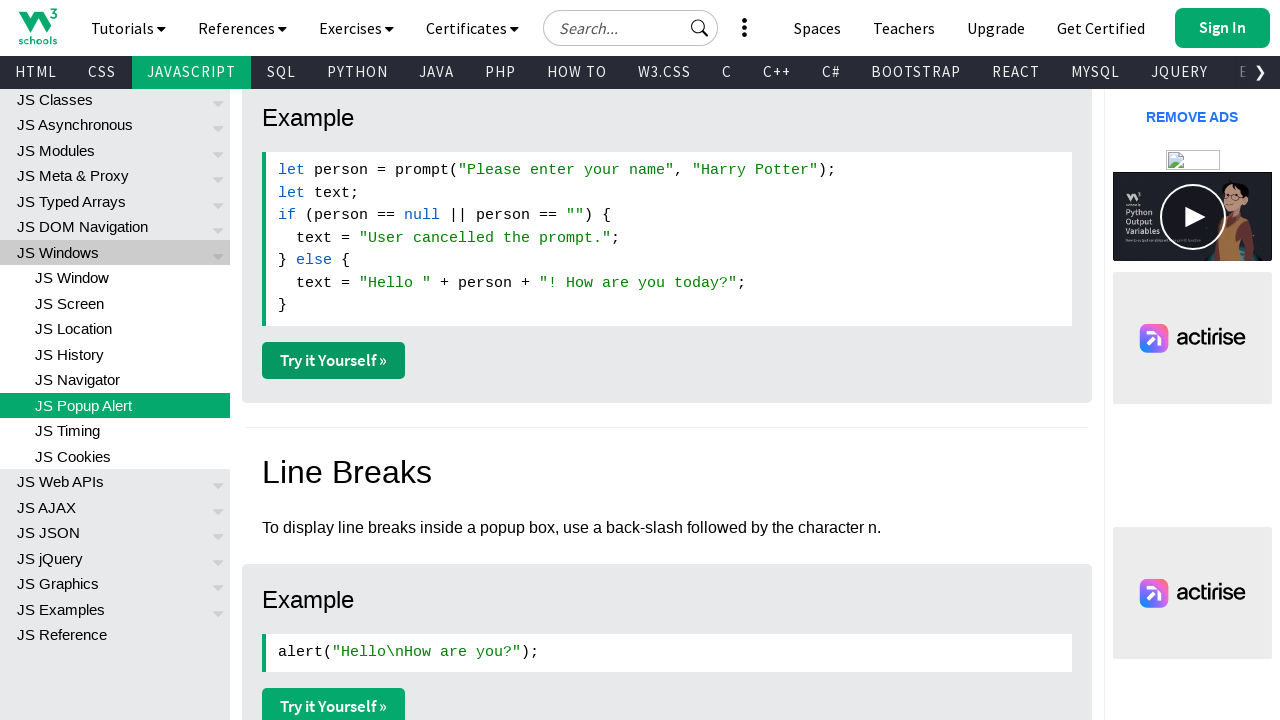

Clicked fourth 'Try it Yourself' link (Line Breaks example) at (334, 702) on (//a[text()='Try it Yourself »'])[4]
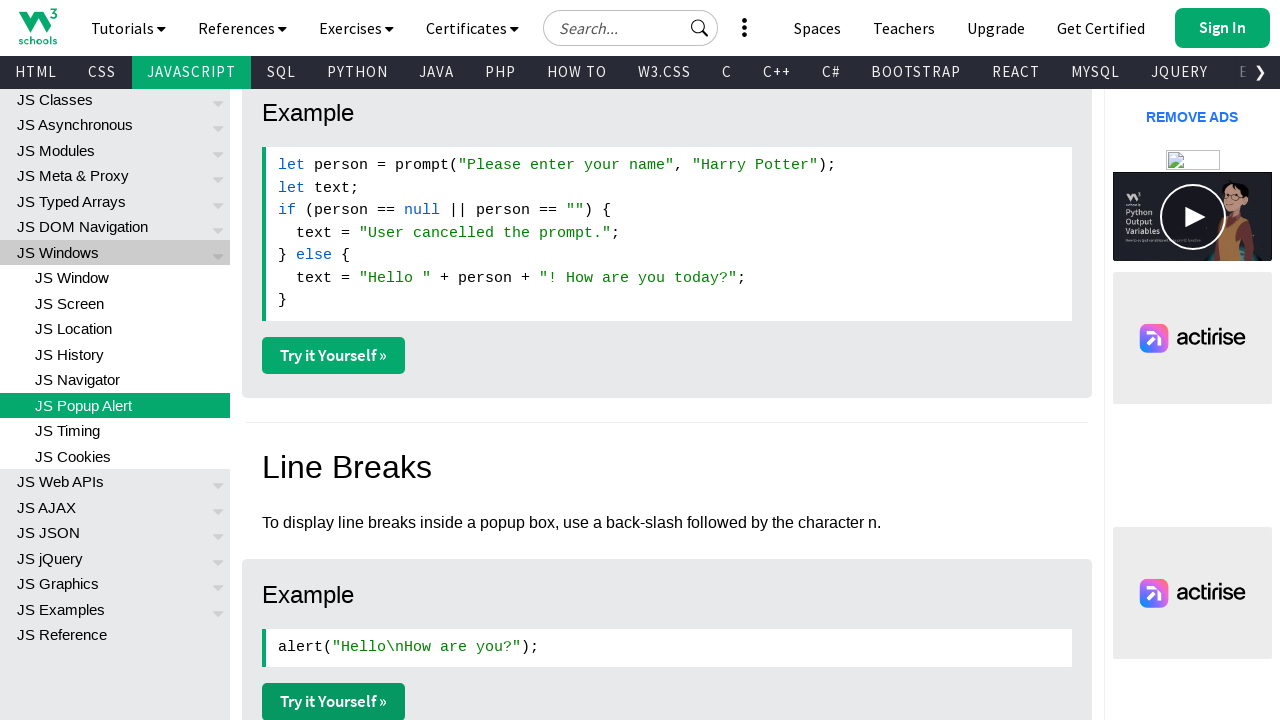

Waited for new windows/tabs to open
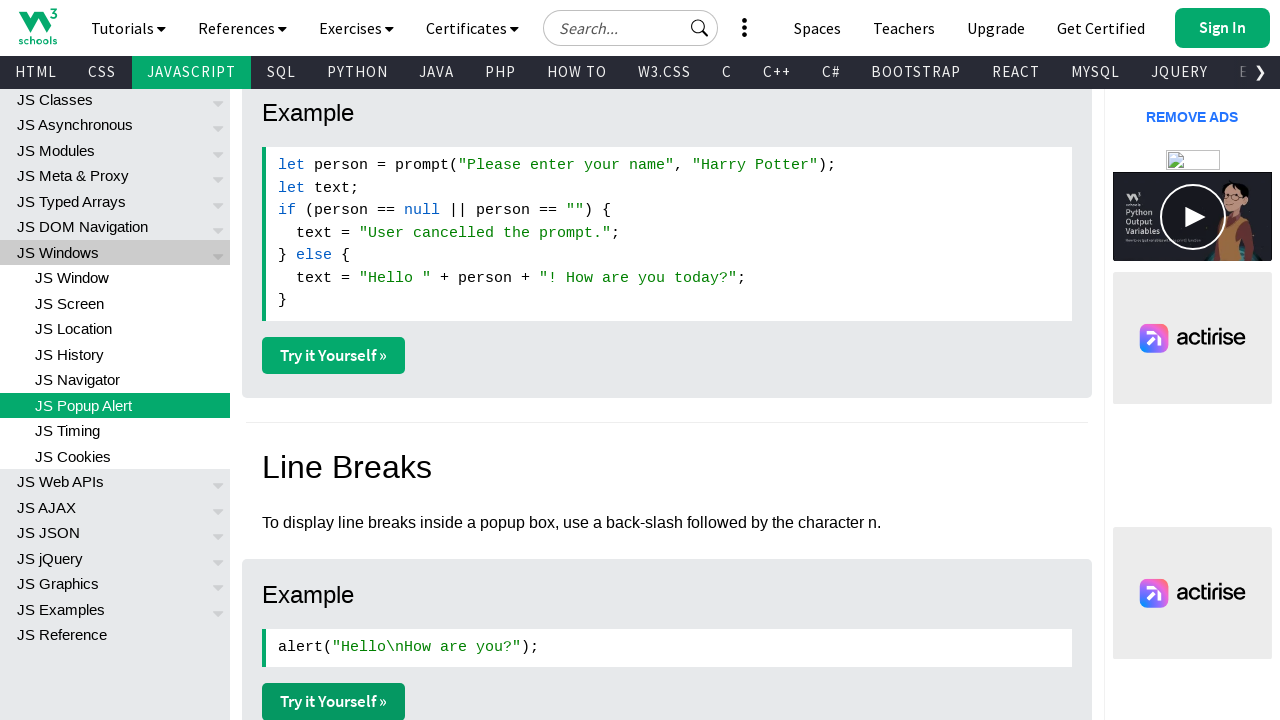

Verified all 5 opened pages in context
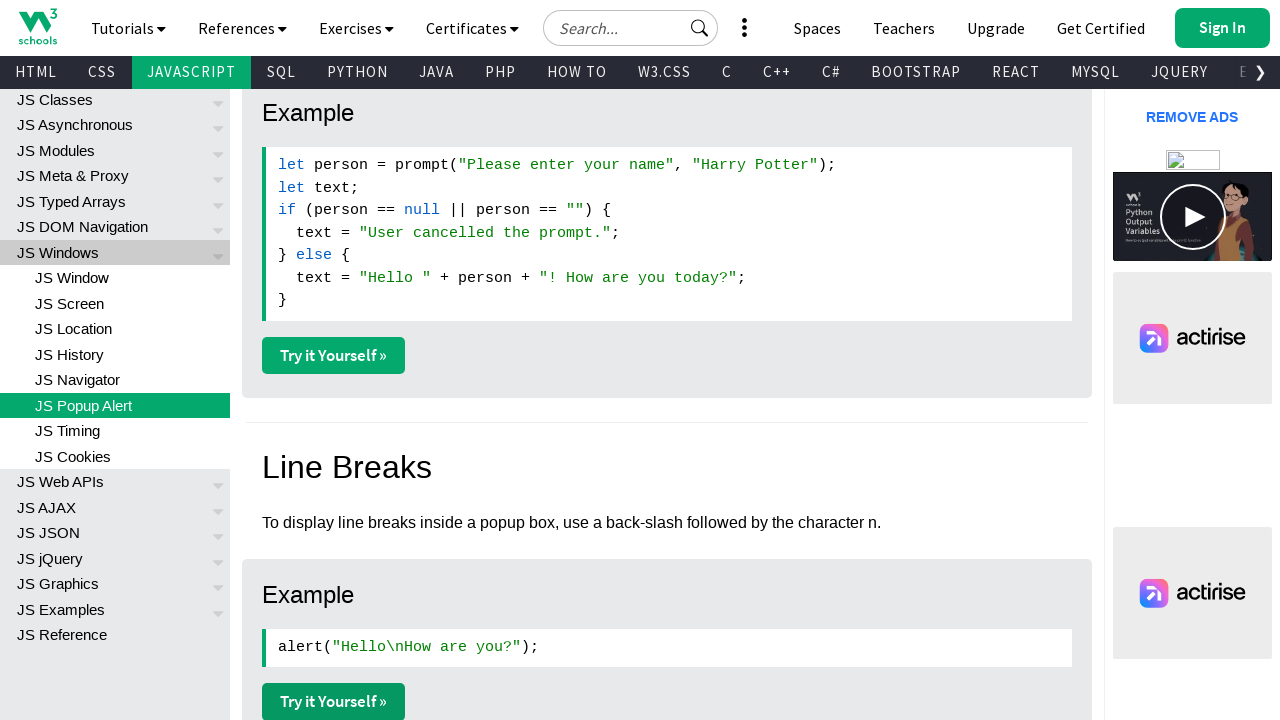

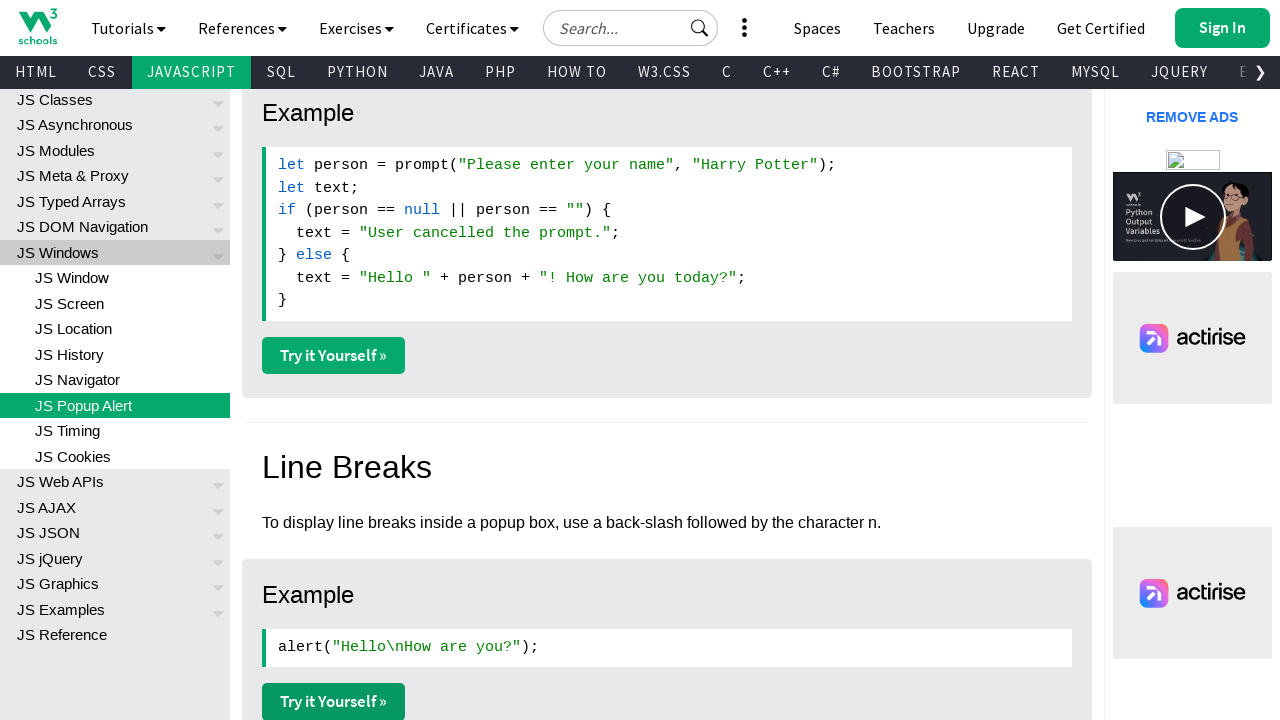